Tests JavaScript prompt alert functionality by clicking a button, entering text in the prompt, and accepting it

Starting URL: https://demoqa.com/alerts

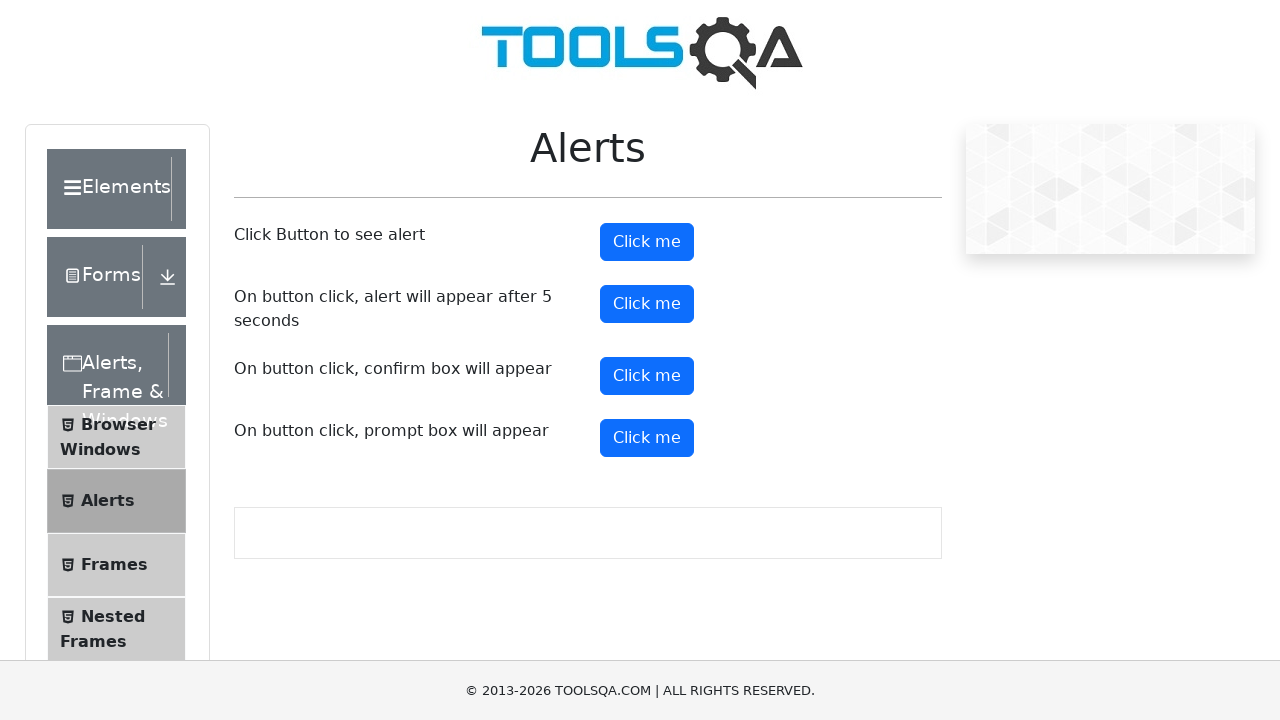

Located prompt button element
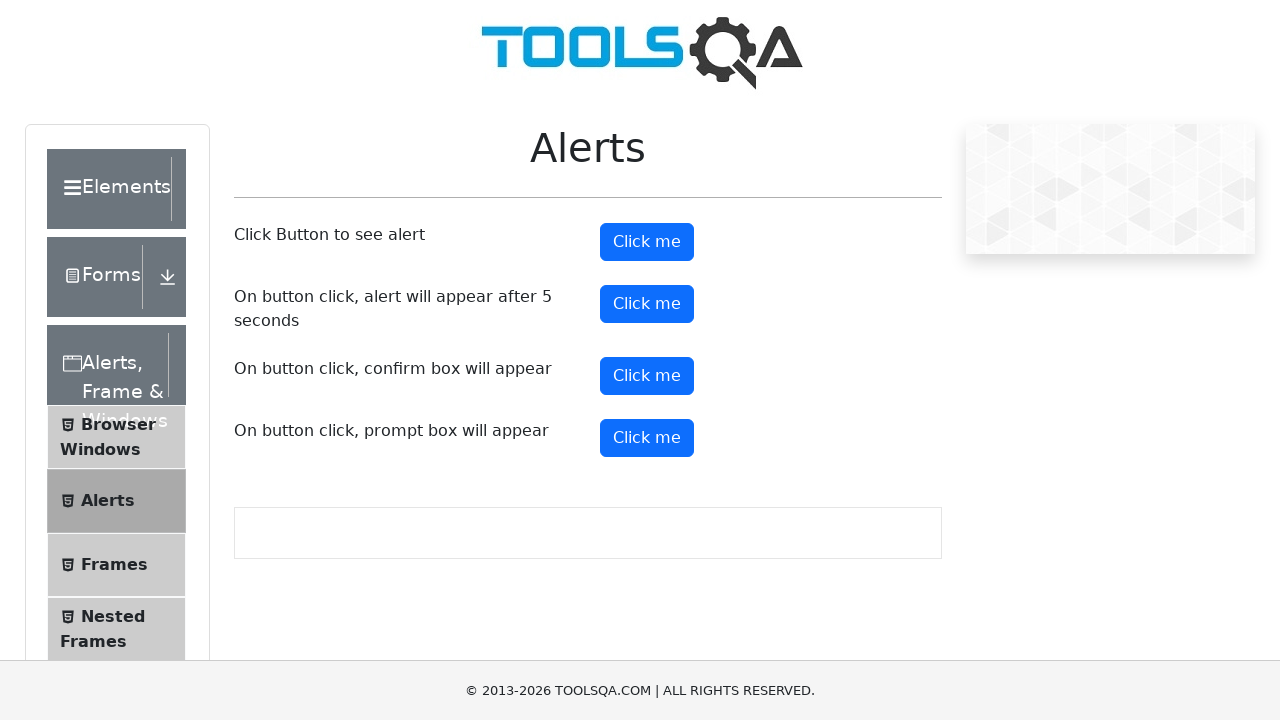

Scrolled prompt button into view
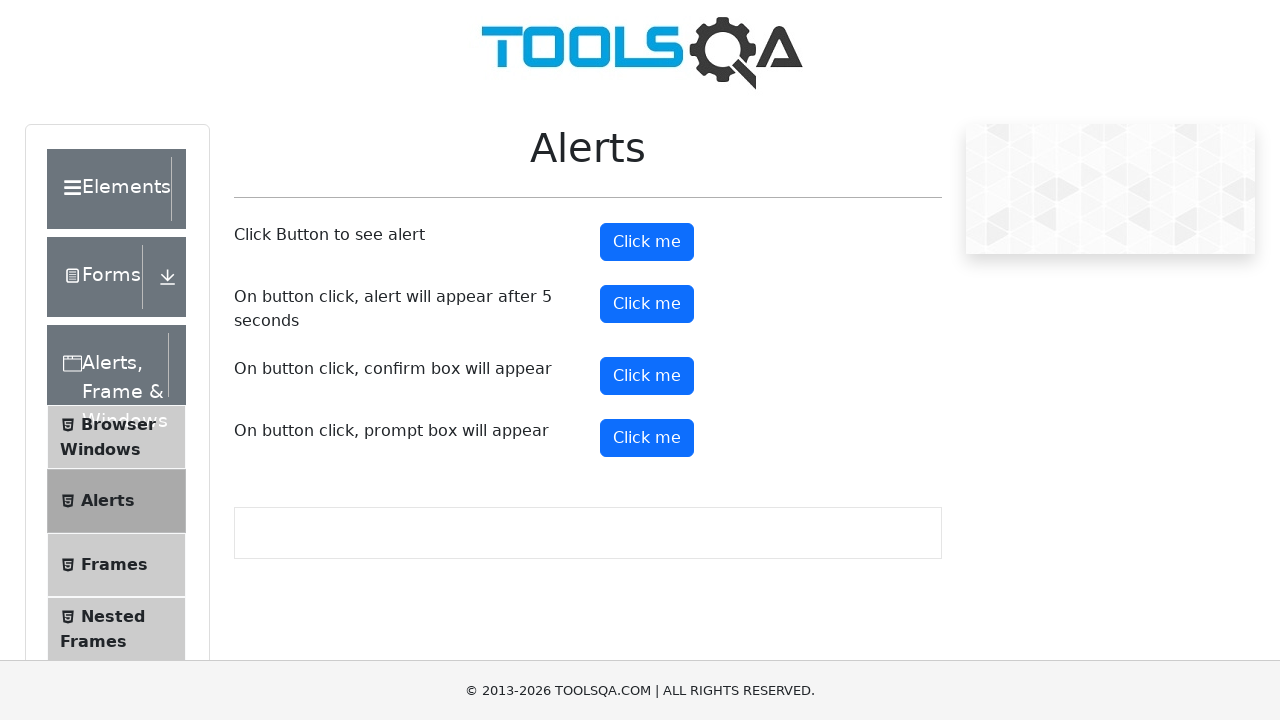

Clicked prompt button to trigger JavaScript alert at (647, 438) on #promtButton
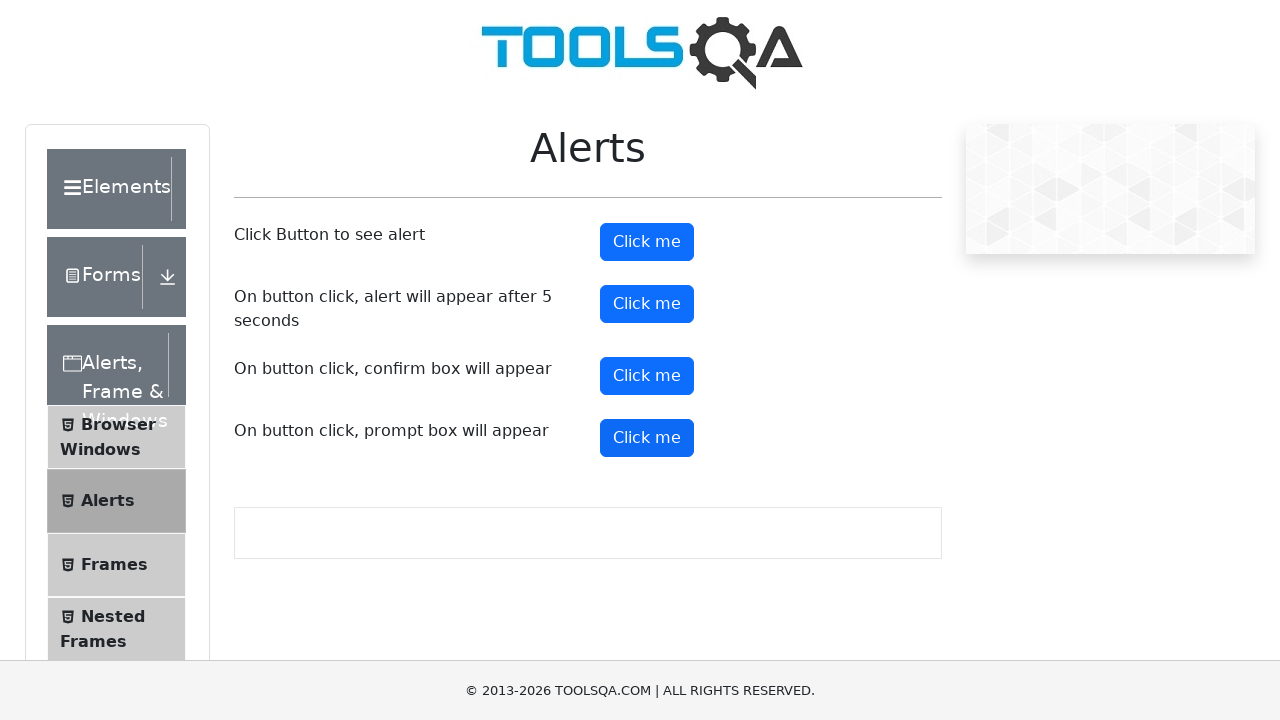

Set up dialog handler to accept prompt with text 'Aswin'
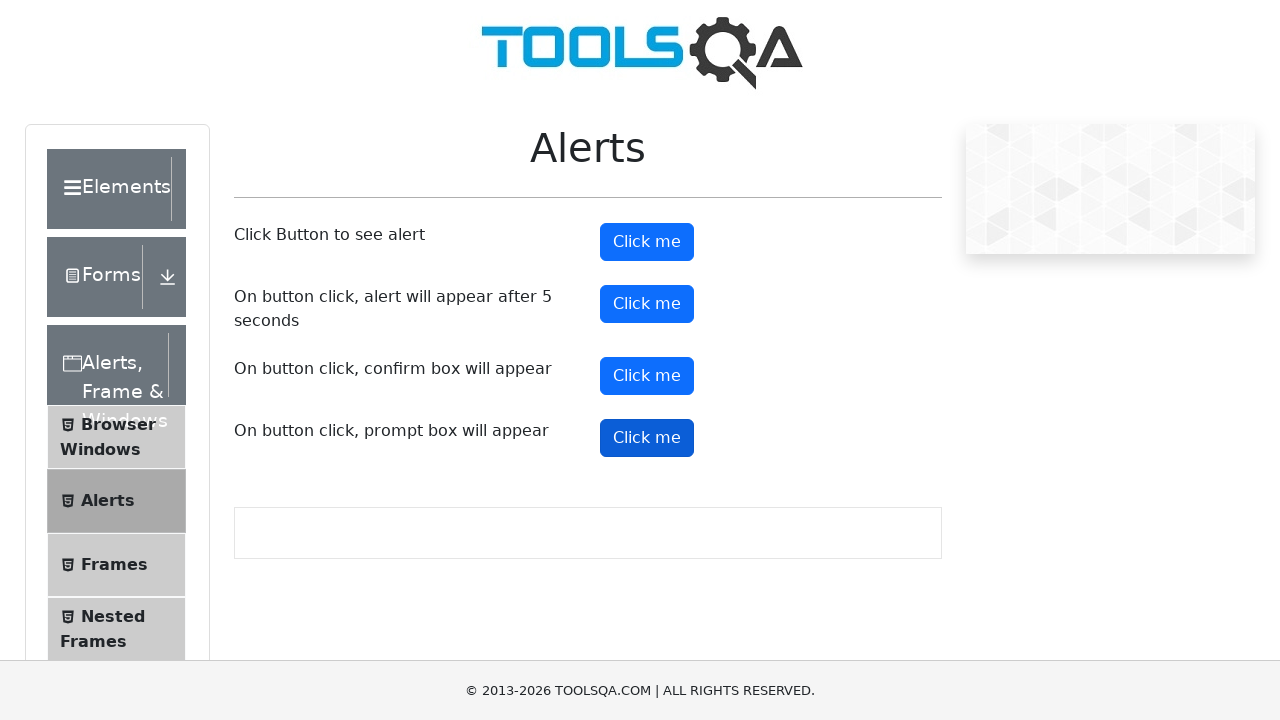

Waited 1 second for result to appear on page
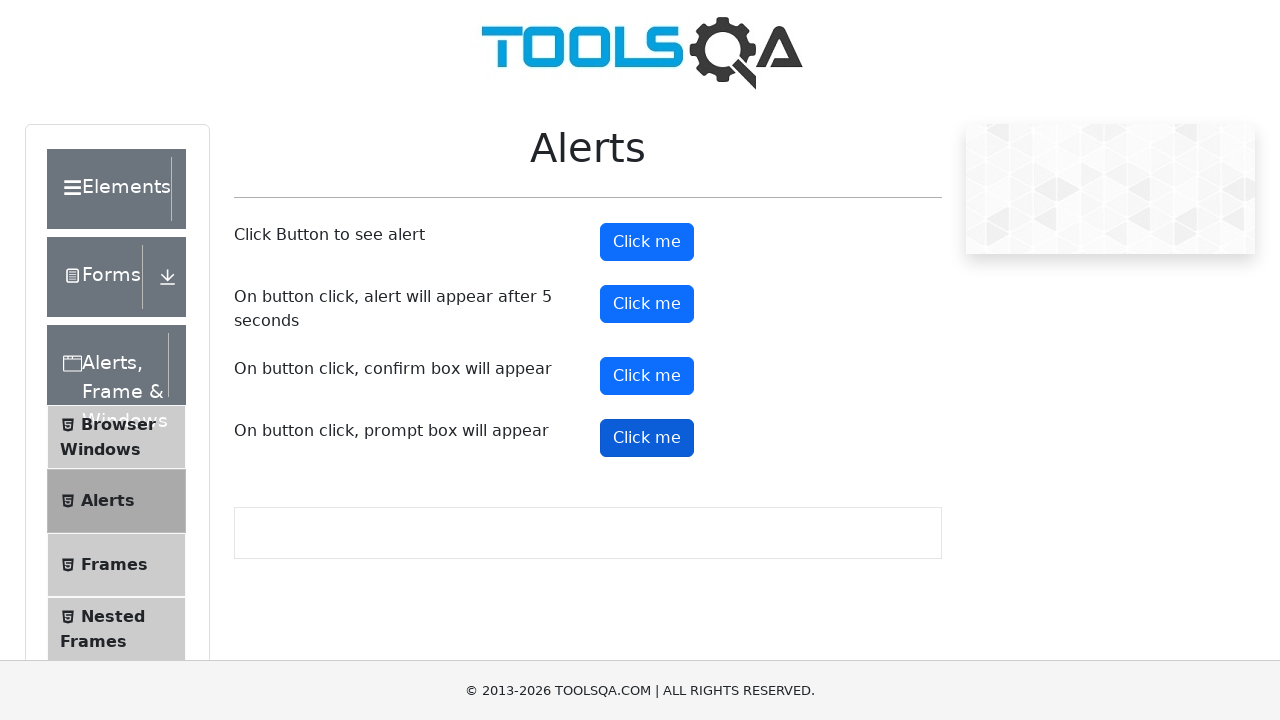

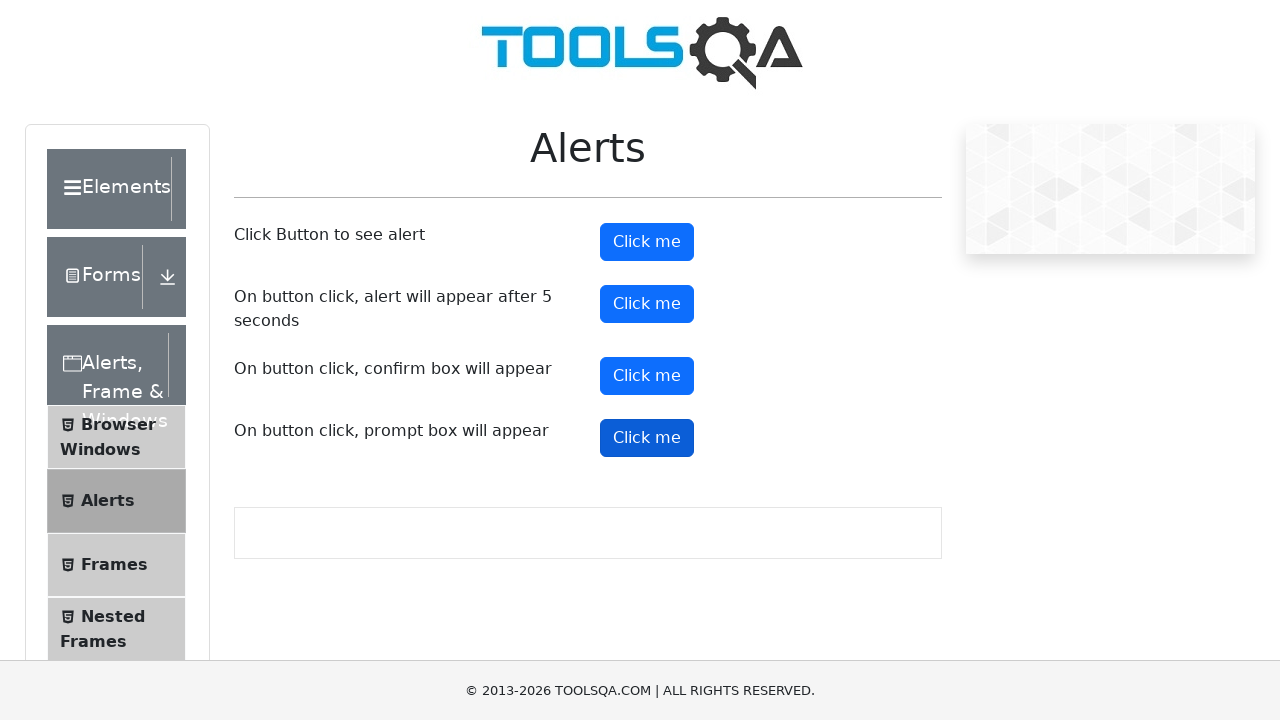